Opens the Pluralsight homepage and verifies the page loads successfully by waiting for the page to be ready.

Starting URL: https://www.pluralsight.com/

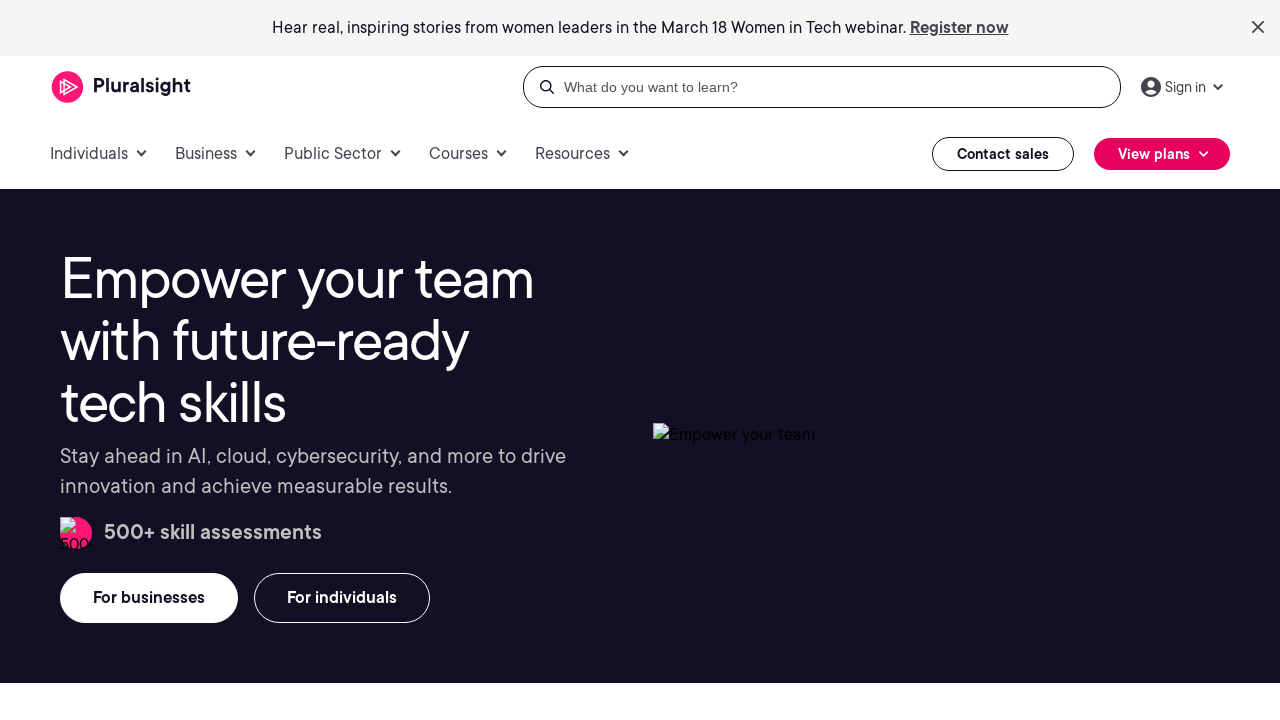

Waited for page DOM content to load
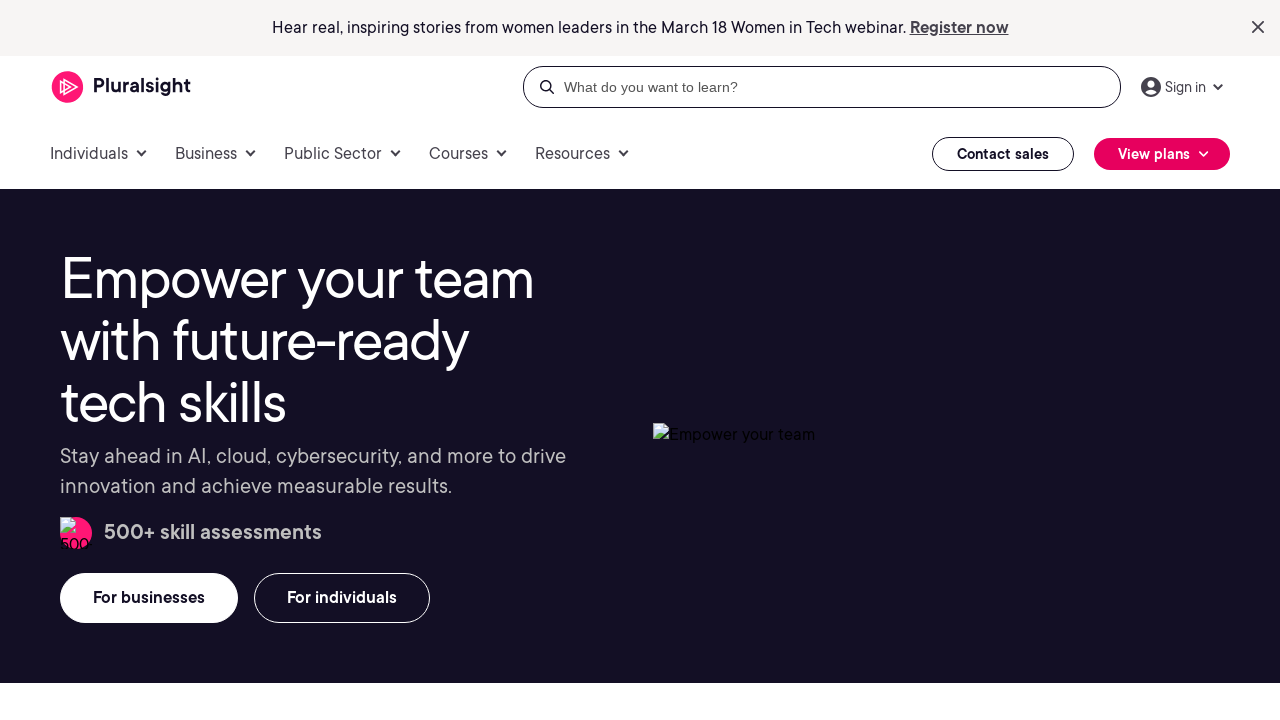

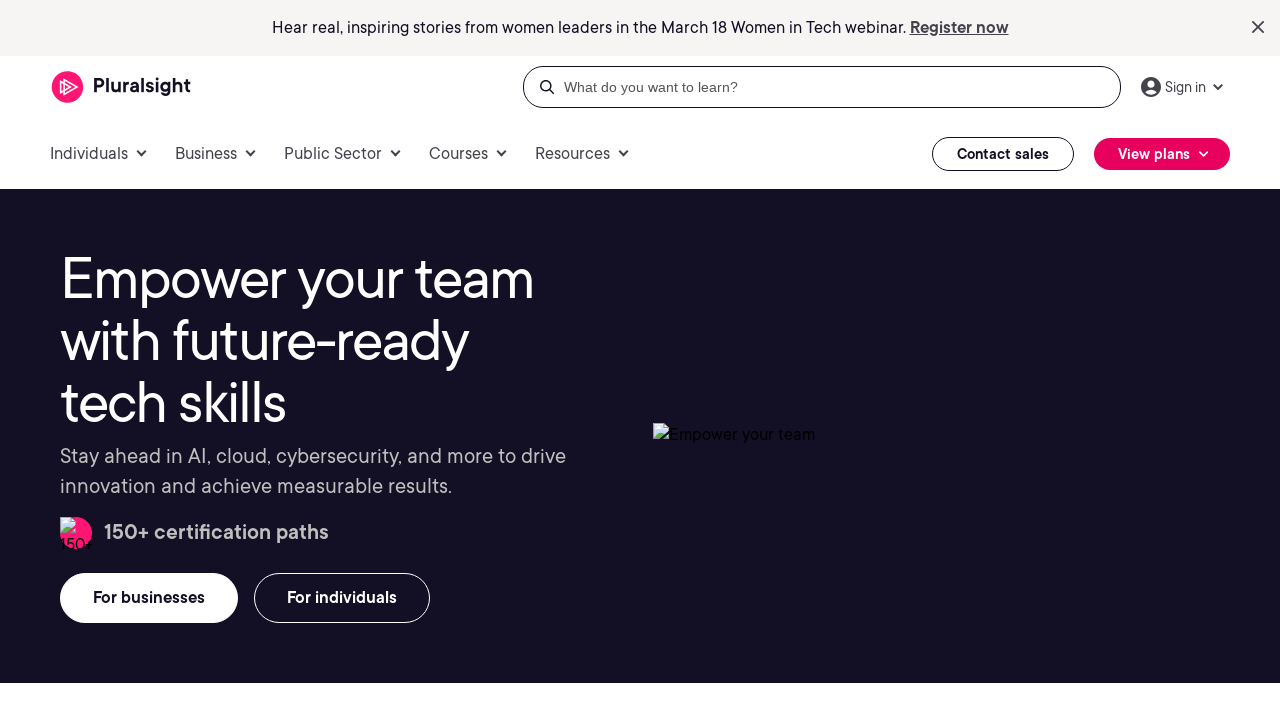